Navigates to the MakeMyTrip flights booking page and verifies it loads successfully

Starting URL: https://www.makemytrip.com/flights

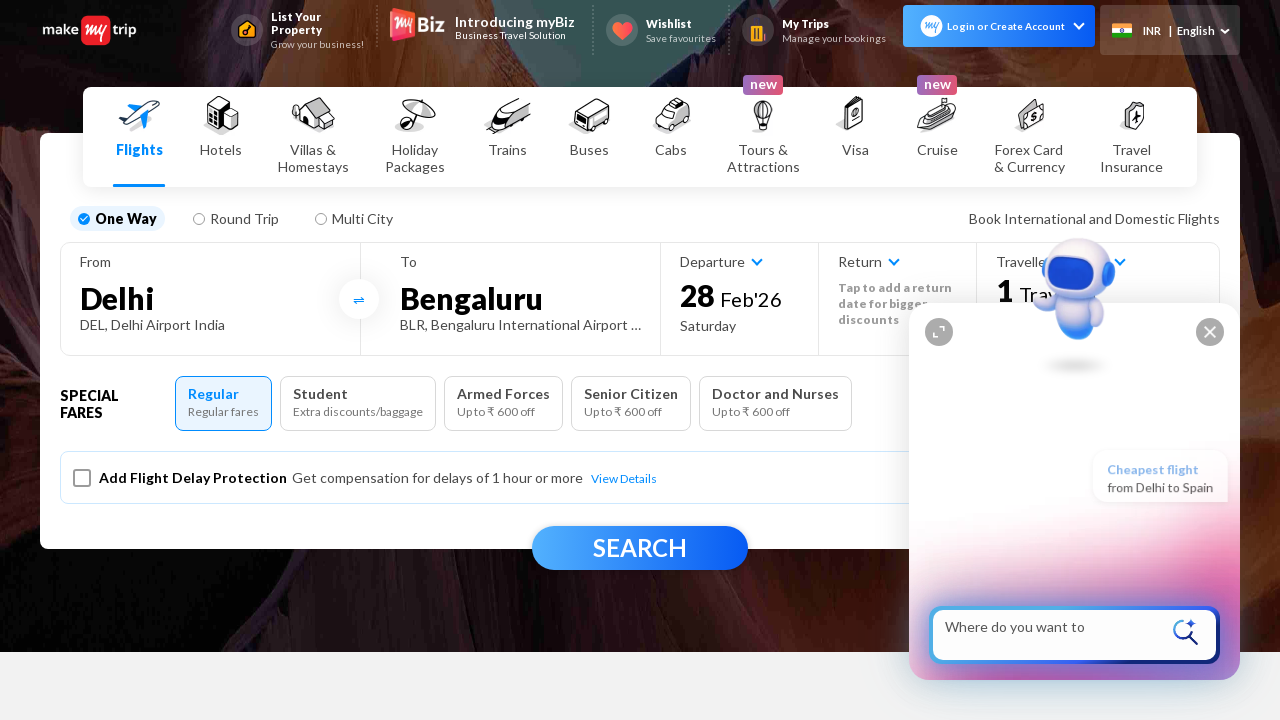

Waited for DOM content to load on MakeMyTrip flights page
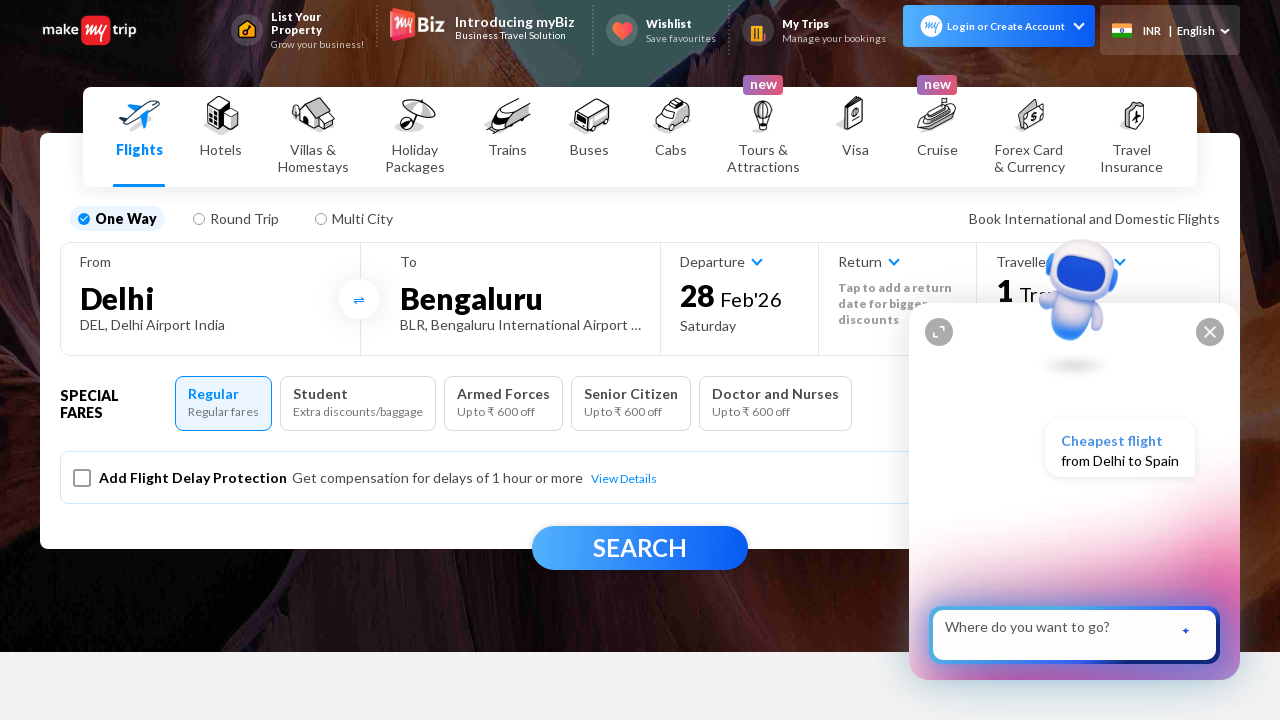

Verified page body element loaded successfully
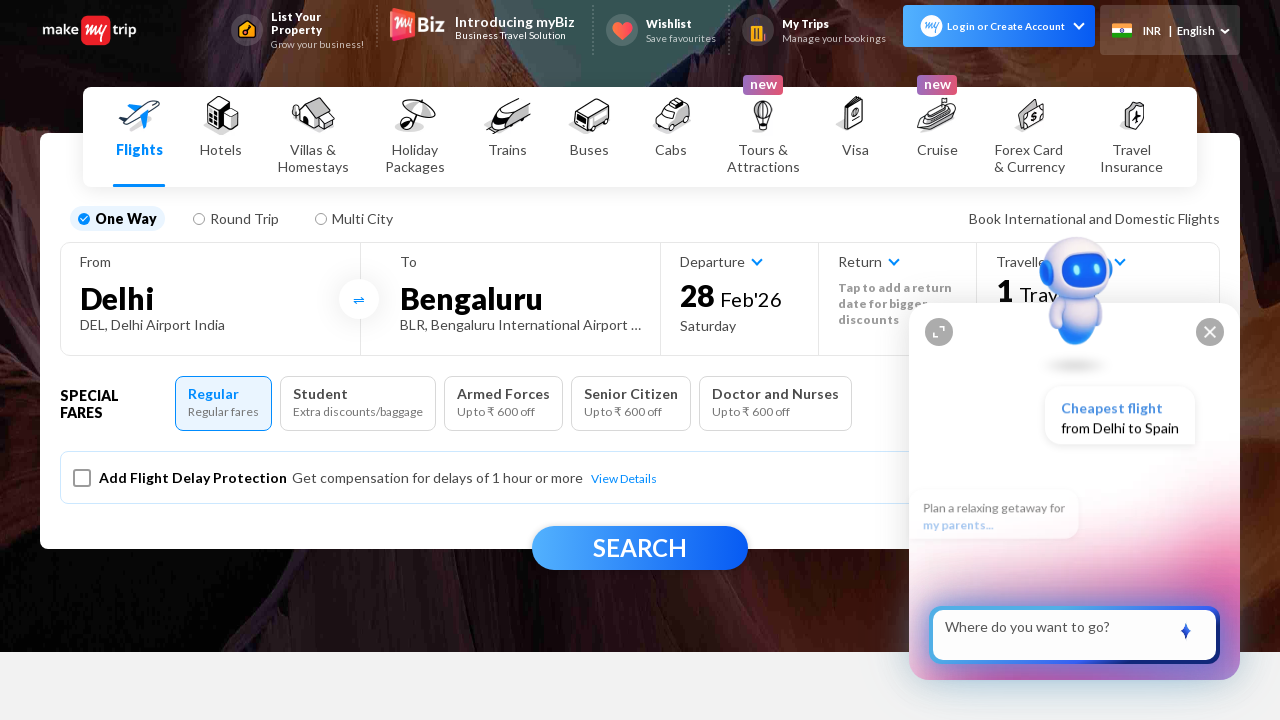

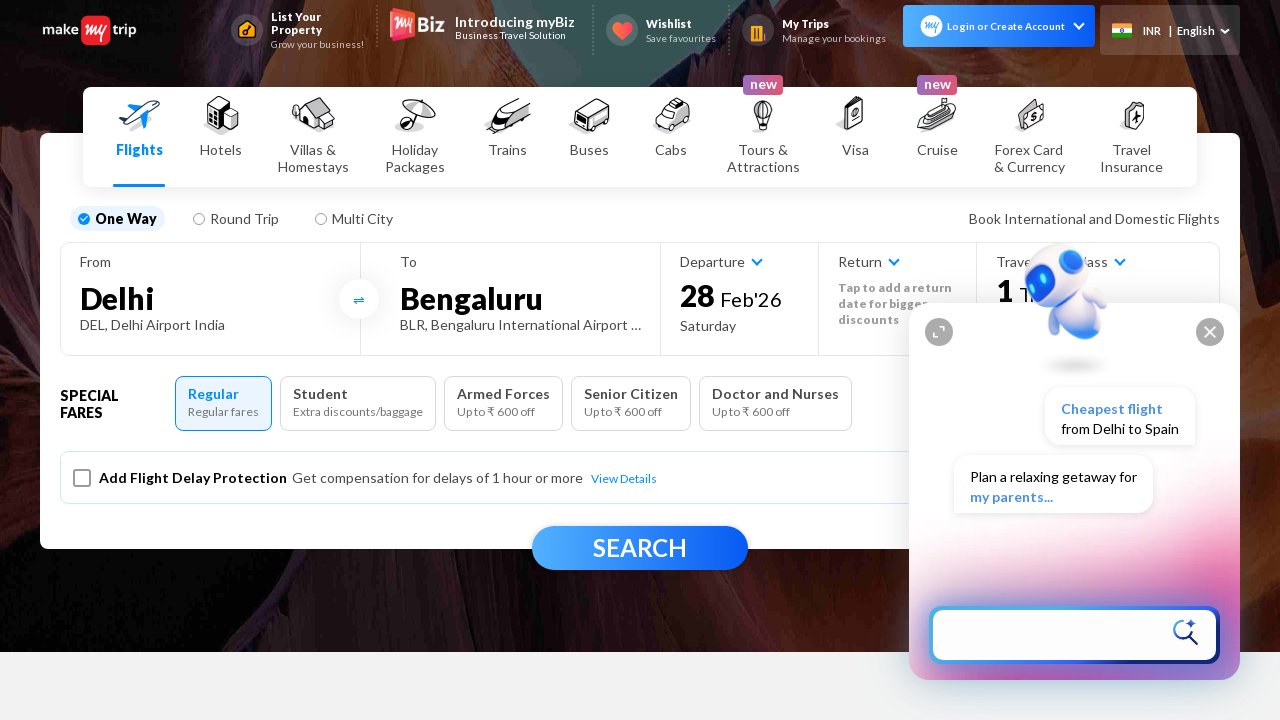